Tests radio button functionality on a dropdown practice page by clicking the round trip radio button option

Starting URL: https://rahulshettyacademy.com/dropdownsPractise/

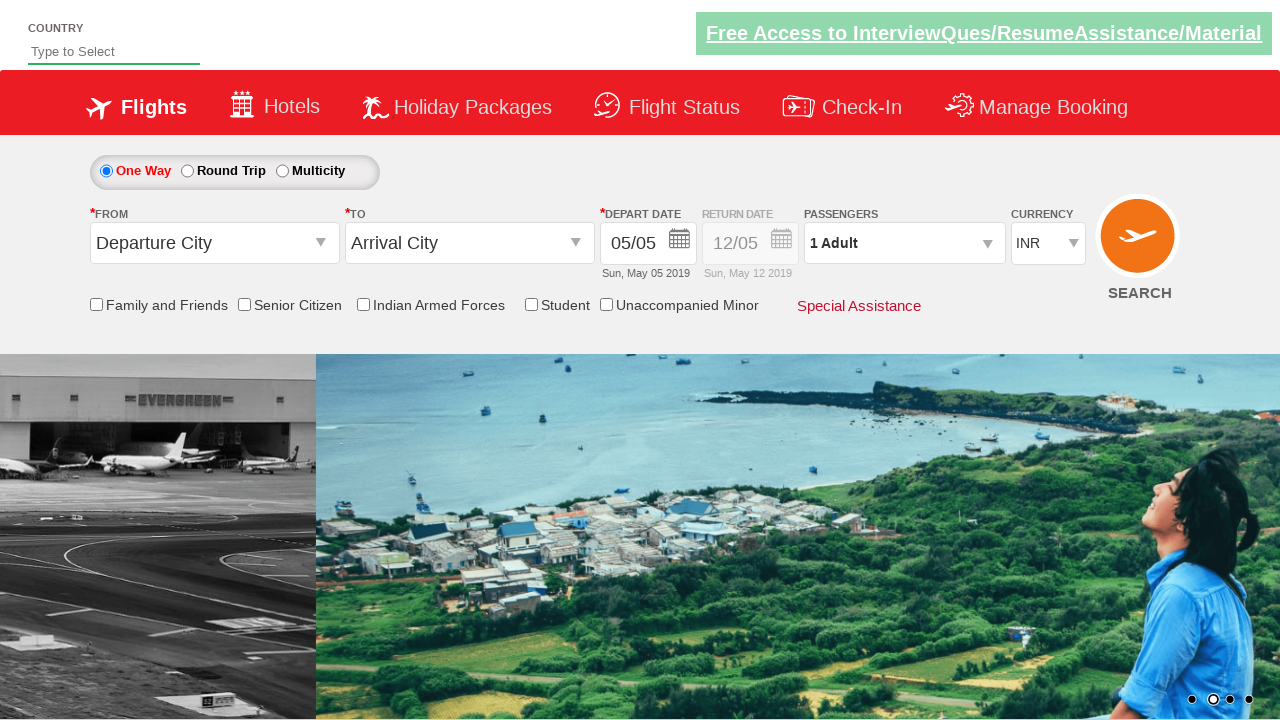

Clicked the round trip radio button option at (187, 171) on #ctl00_mainContent_rbtnl_Trip_1
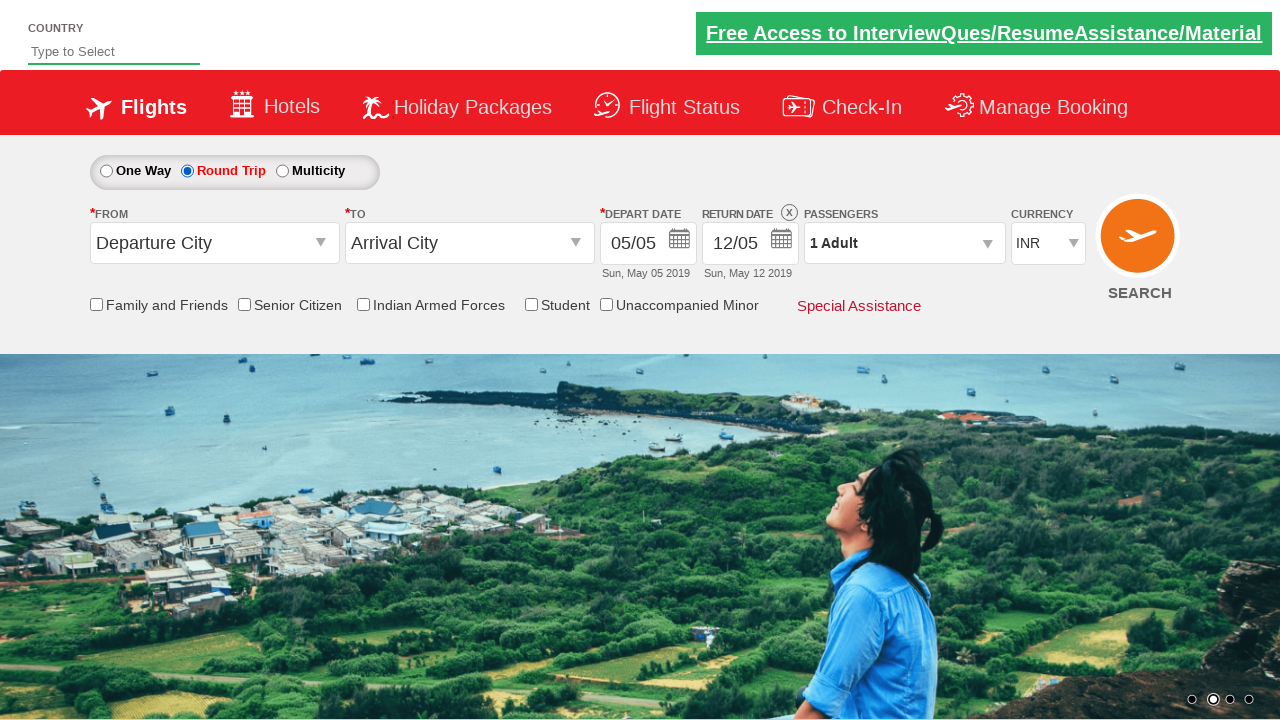

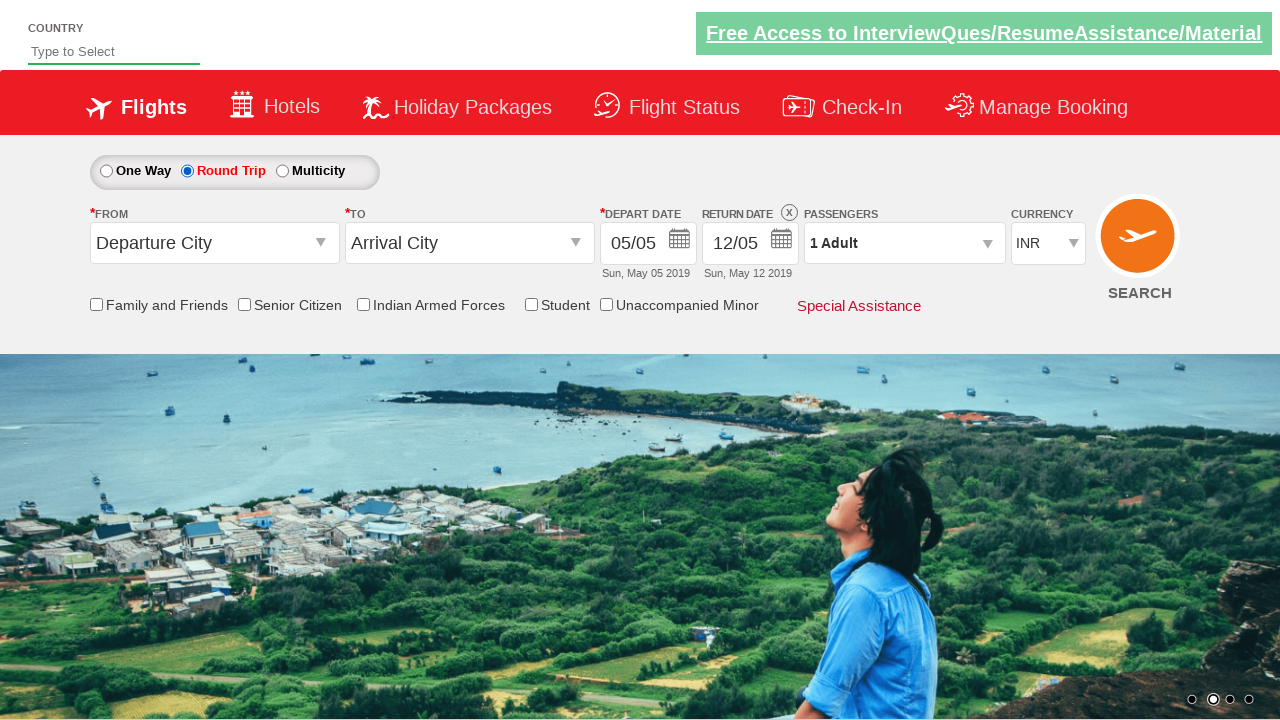